Tests that entered text is trimmed when editing a todo item

Starting URL: https://demo.playwright.dev/todomvc

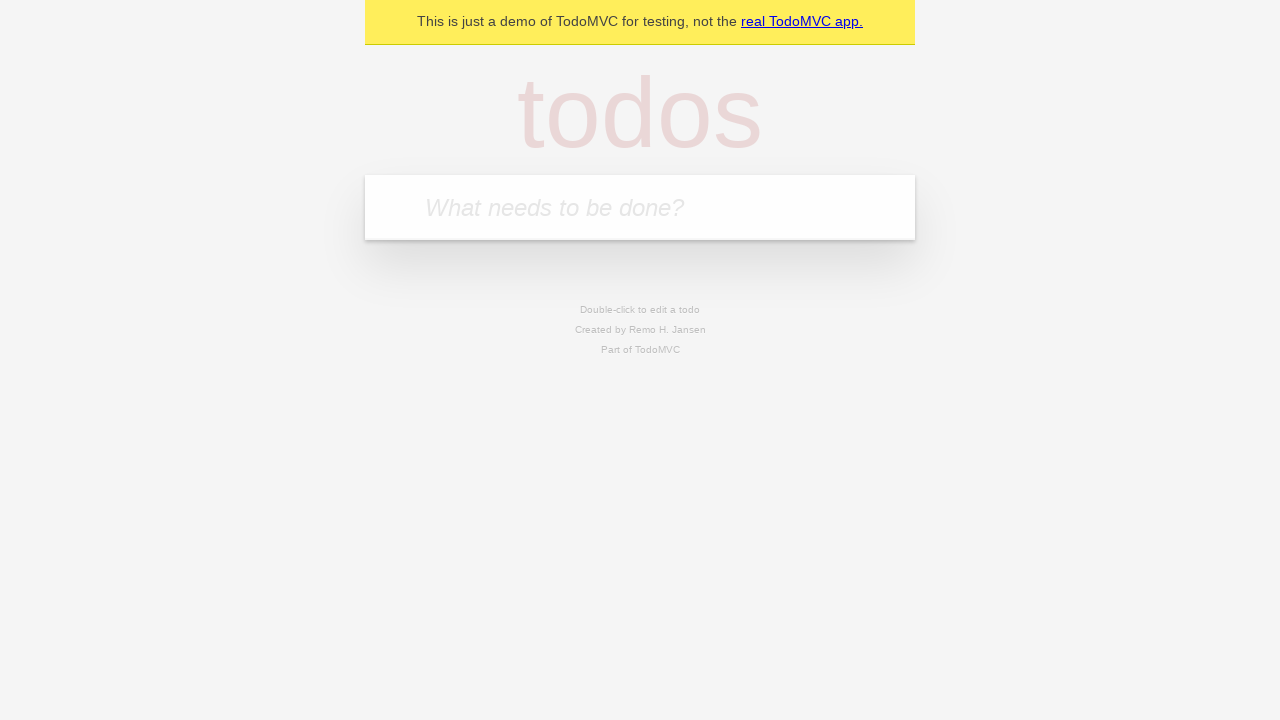

Filled todo input with 'buy some cheese' on internal:attr=[placeholder="What needs to be done?"i]
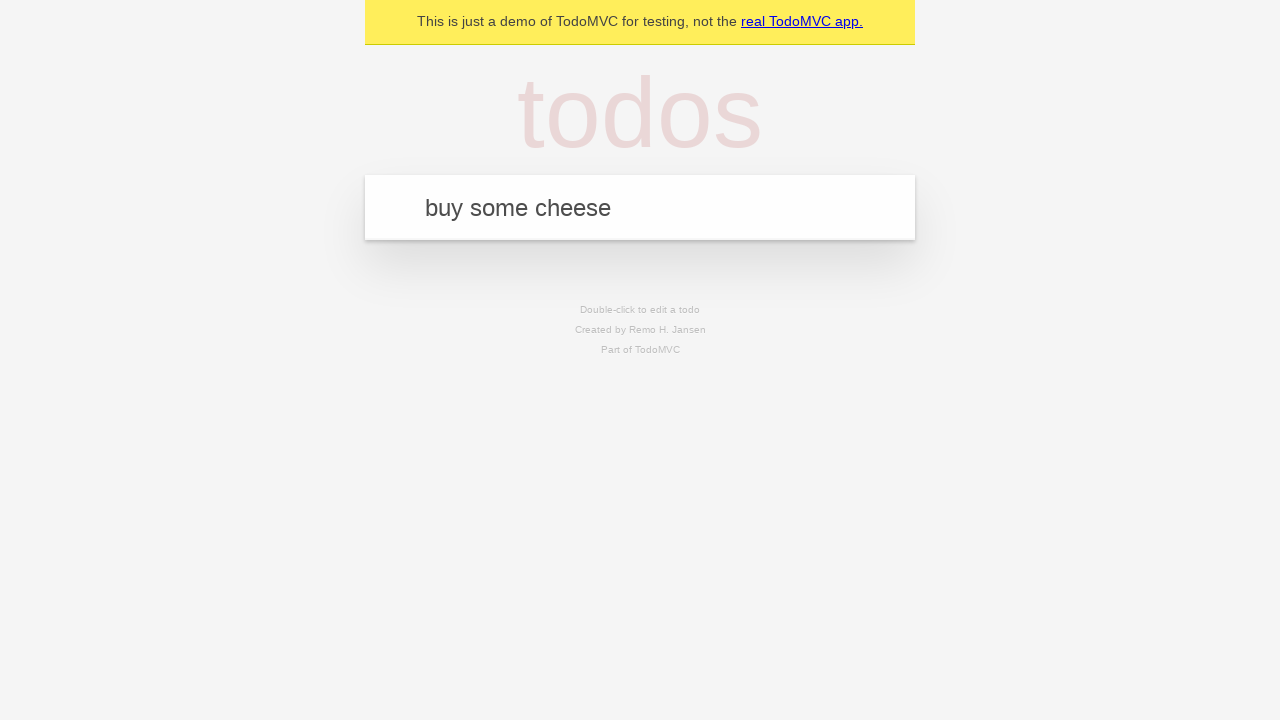

Pressed Enter to create first todo item on internal:attr=[placeholder="What needs to be done?"i]
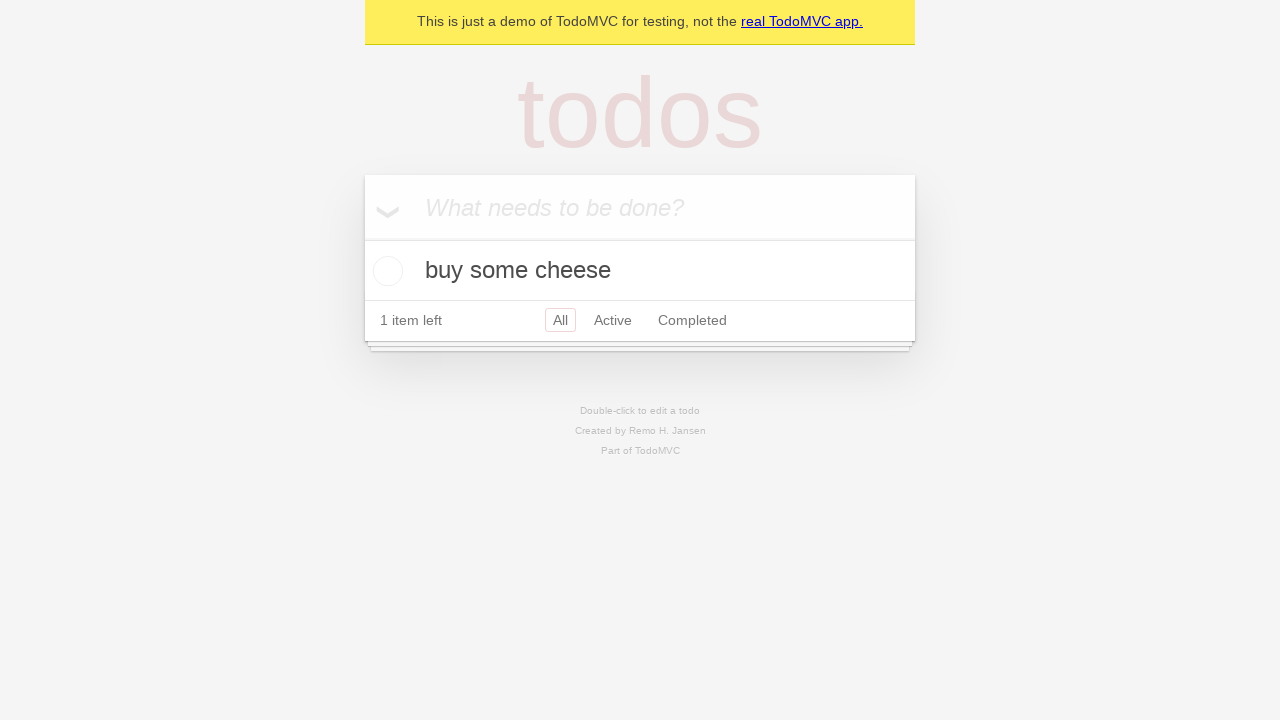

Filled todo input with 'feed the cat' on internal:attr=[placeholder="What needs to be done?"i]
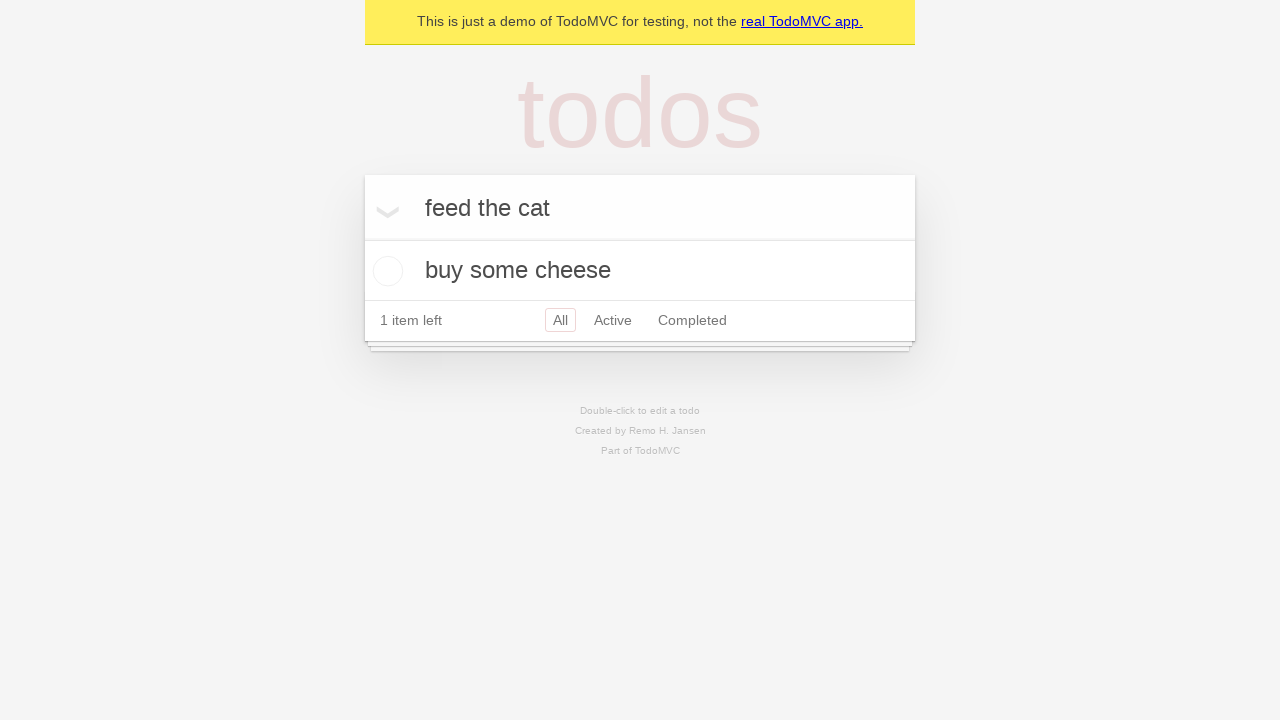

Pressed Enter to create second todo item on internal:attr=[placeholder="What needs to be done?"i]
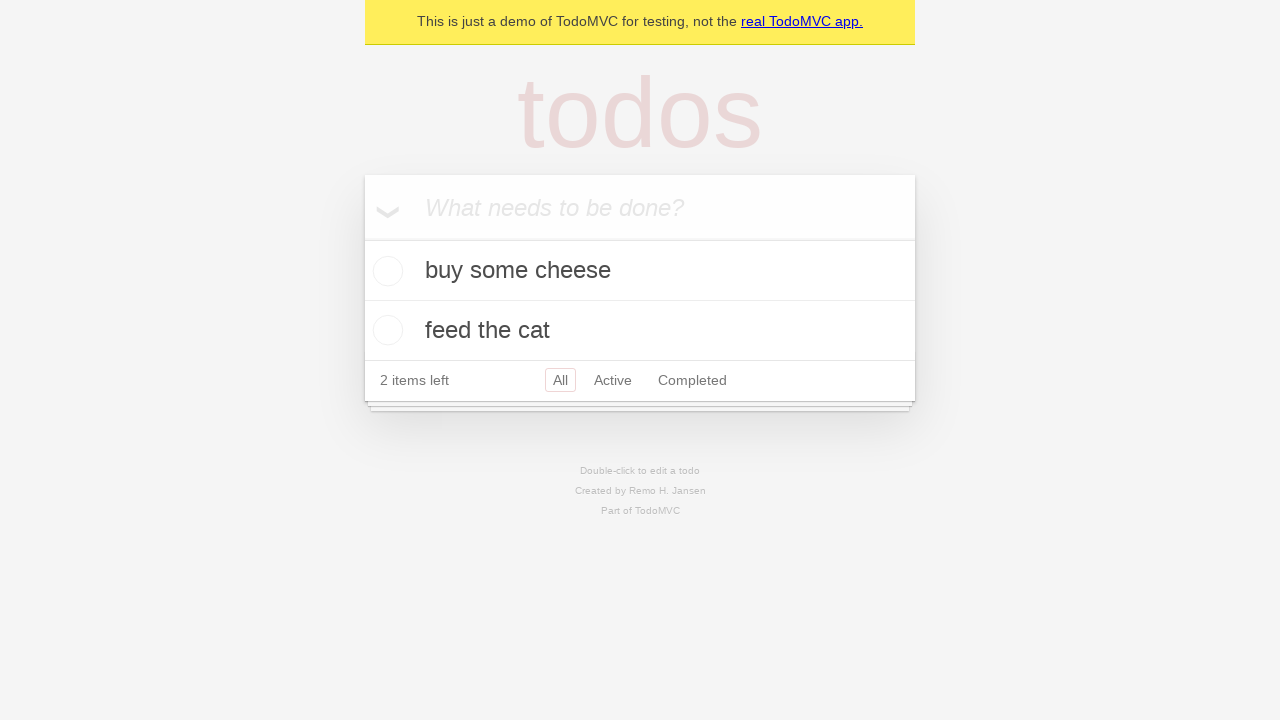

Filled todo input with 'book a doctors appointment' on internal:attr=[placeholder="What needs to be done?"i]
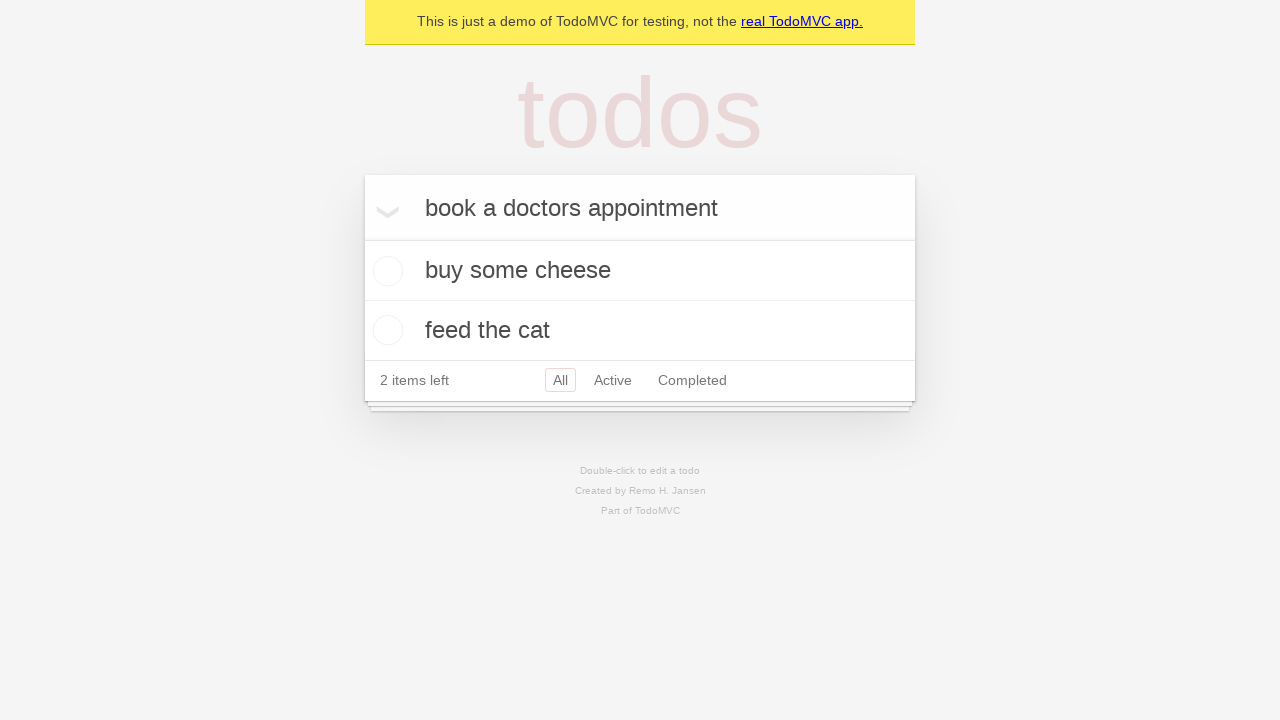

Pressed Enter to create third todo item on internal:attr=[placeholder="What needs to be done?"i]
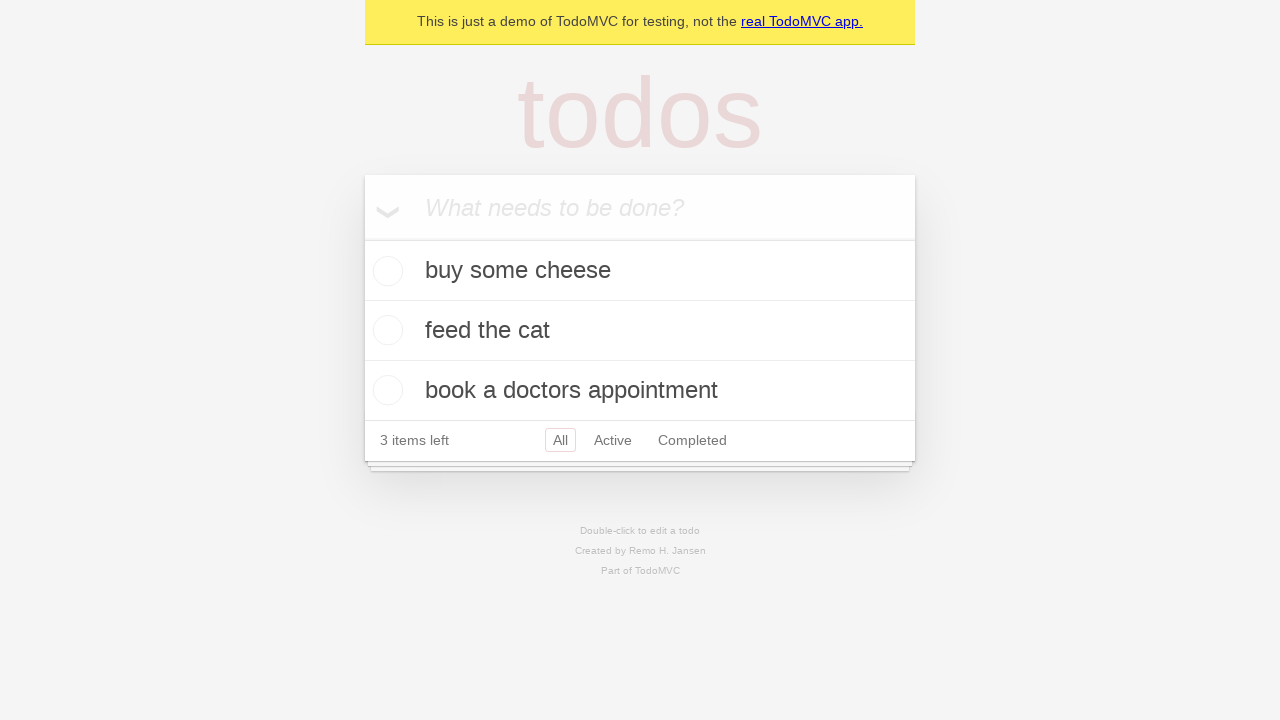

Waited for third todo item to appear
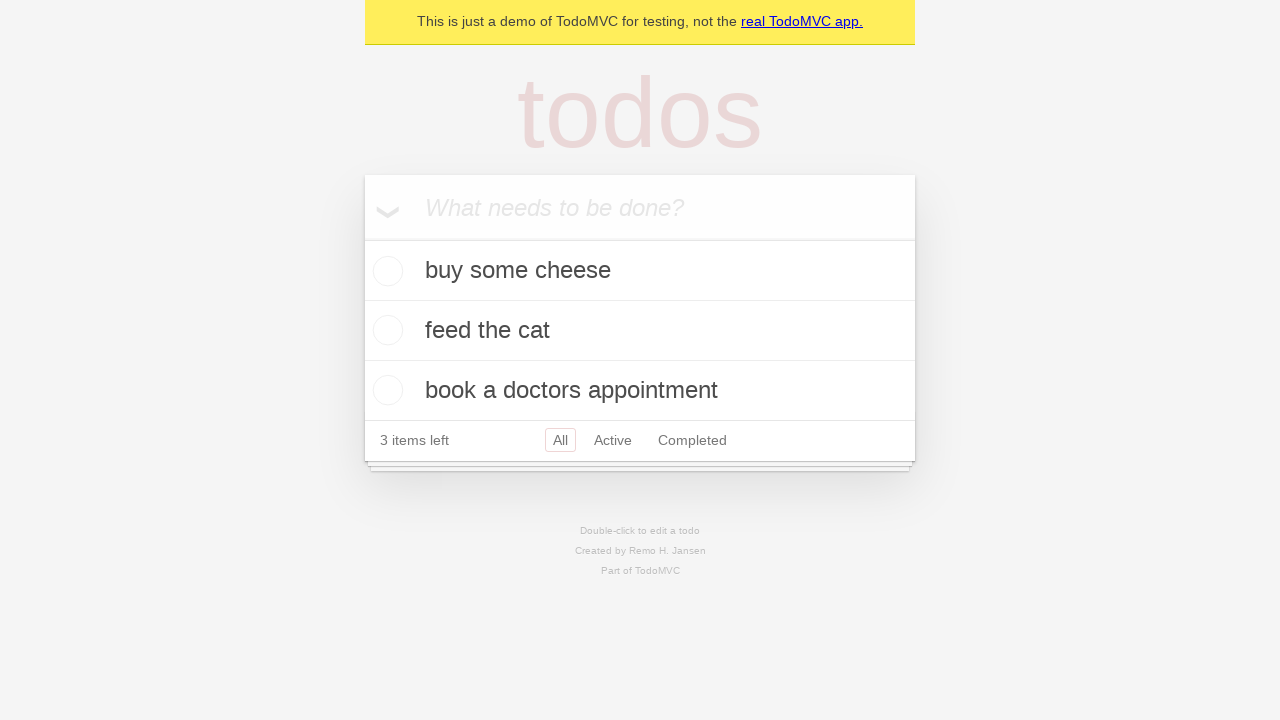

Double-clicked second todo item to enter edit mode at (640, 331) on internal:testid=[data-testid="todo-item"s] >> nth=1
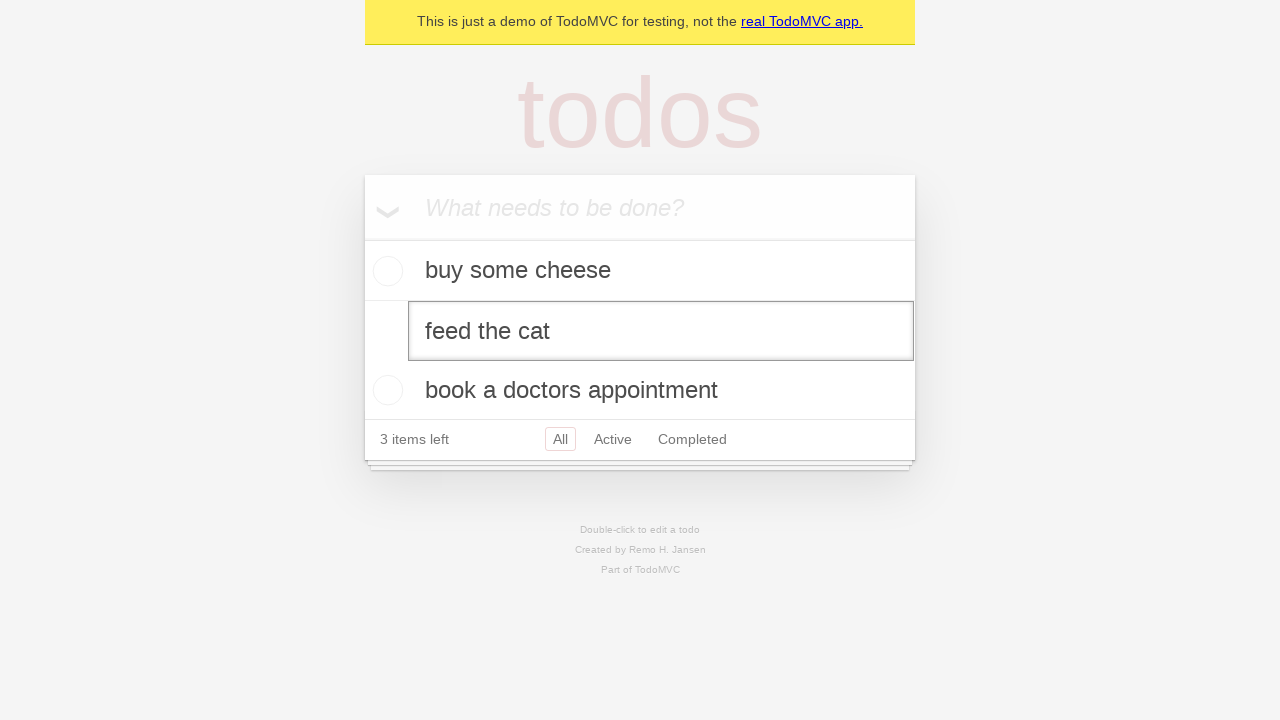

Filled edit field with text containing leading and trailing spaces: '    buy some sausages    ' on internal:testid=[data-testid="todo-item"s] >> nth=1 >> internal:role=textbox[nam
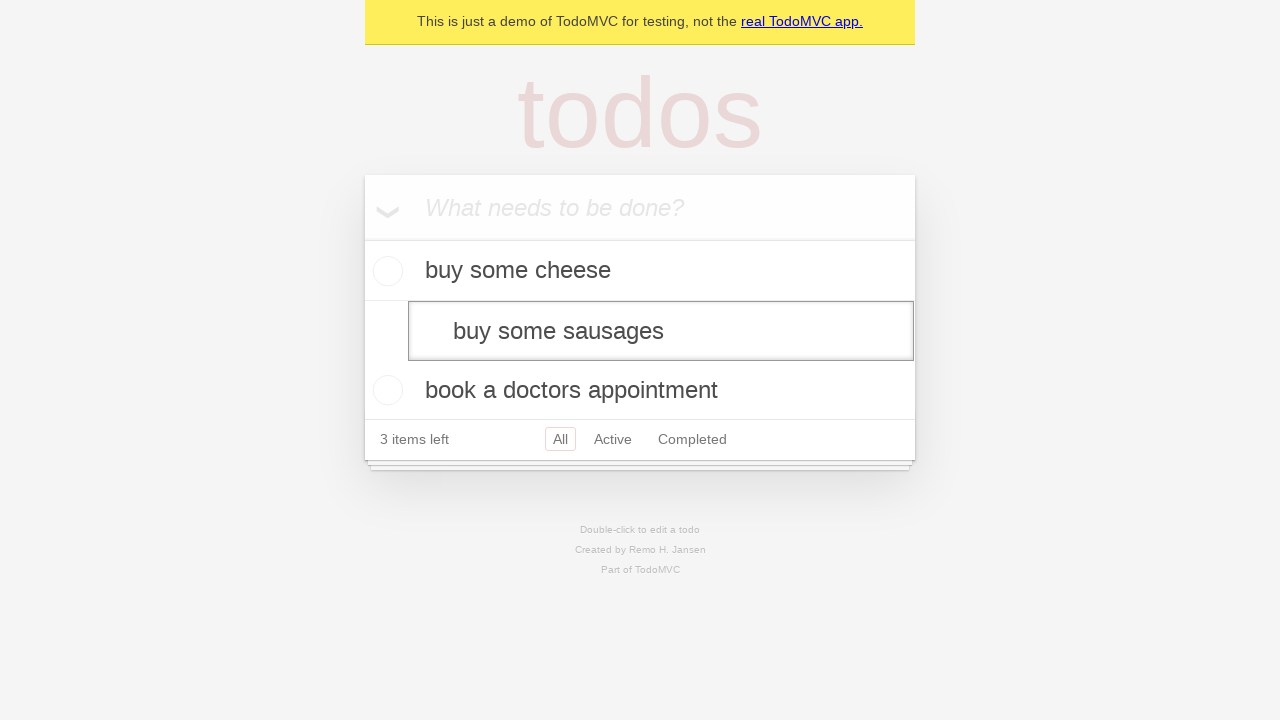

Pressed Enter to confirm edit and verify text is trimmed on internal:testid=[data-testid="todo-item"s] >> nth=1 >> internal:role=textbox[nam
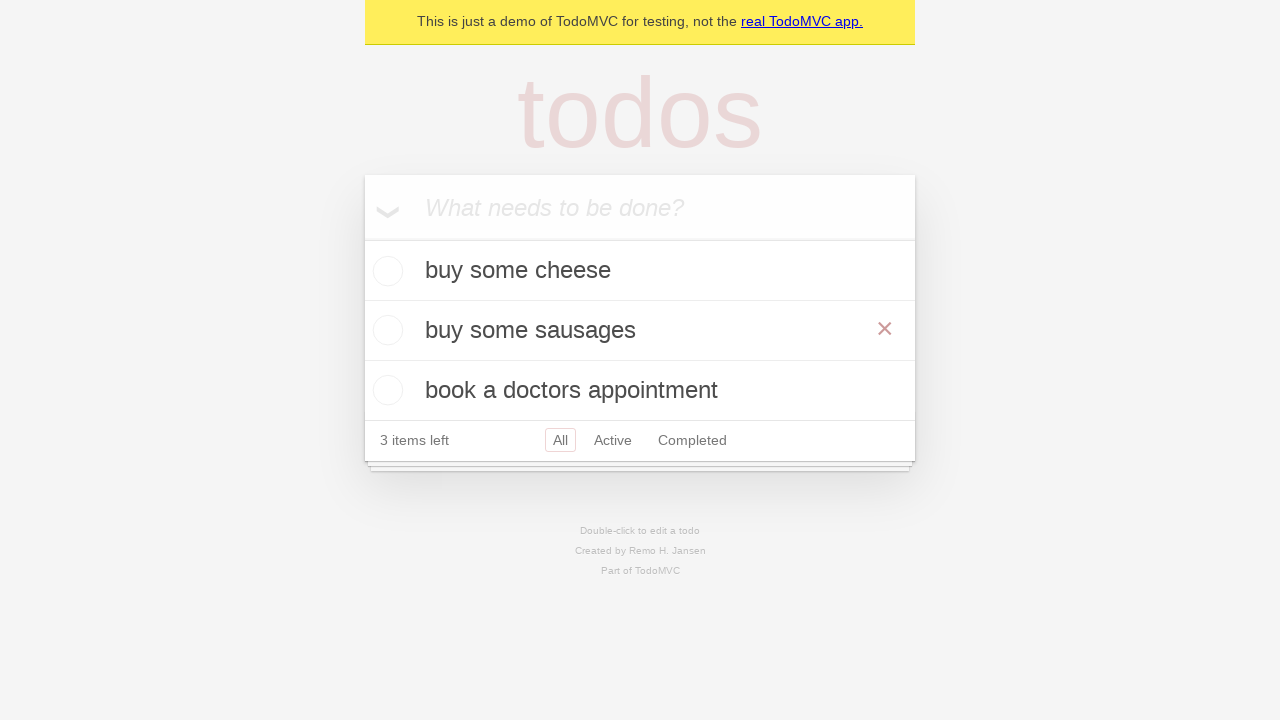

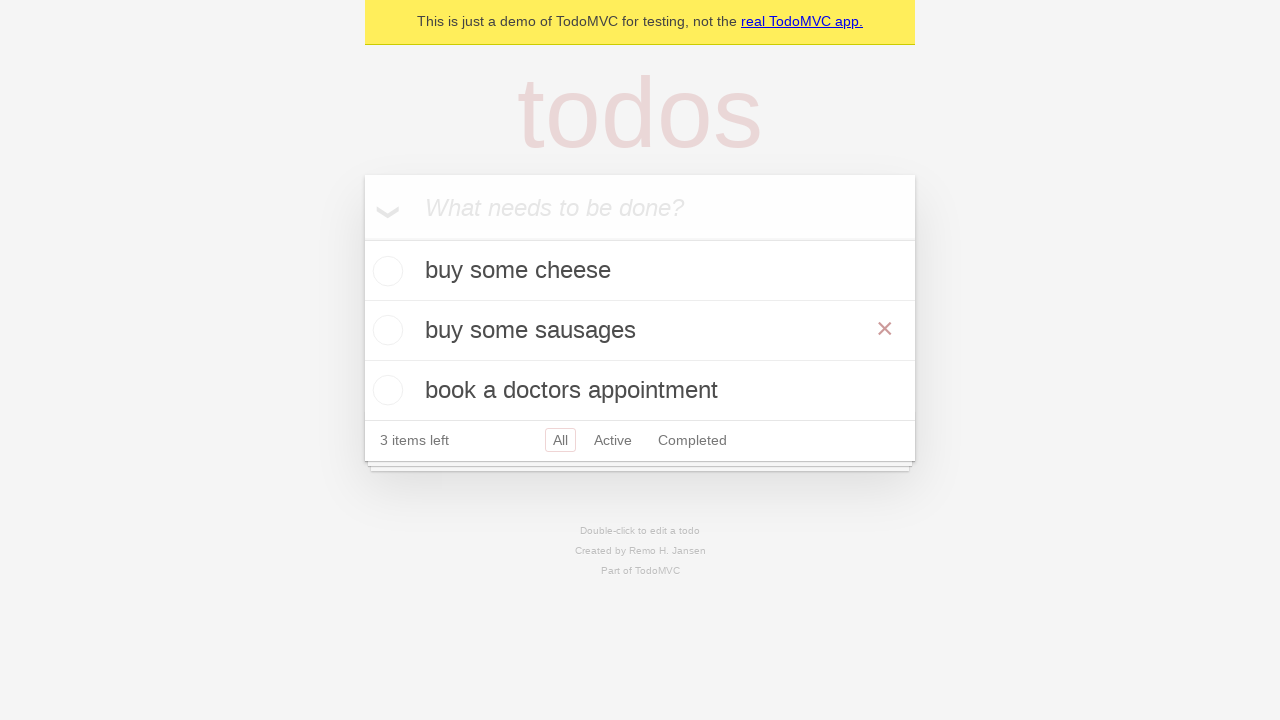